Navigates to Investing.com Korea's news search page with a search keyword and scrolls down to load more news articles.

Starting URL: https://kr.investing.com/search/?q=bitcoin&tab=news

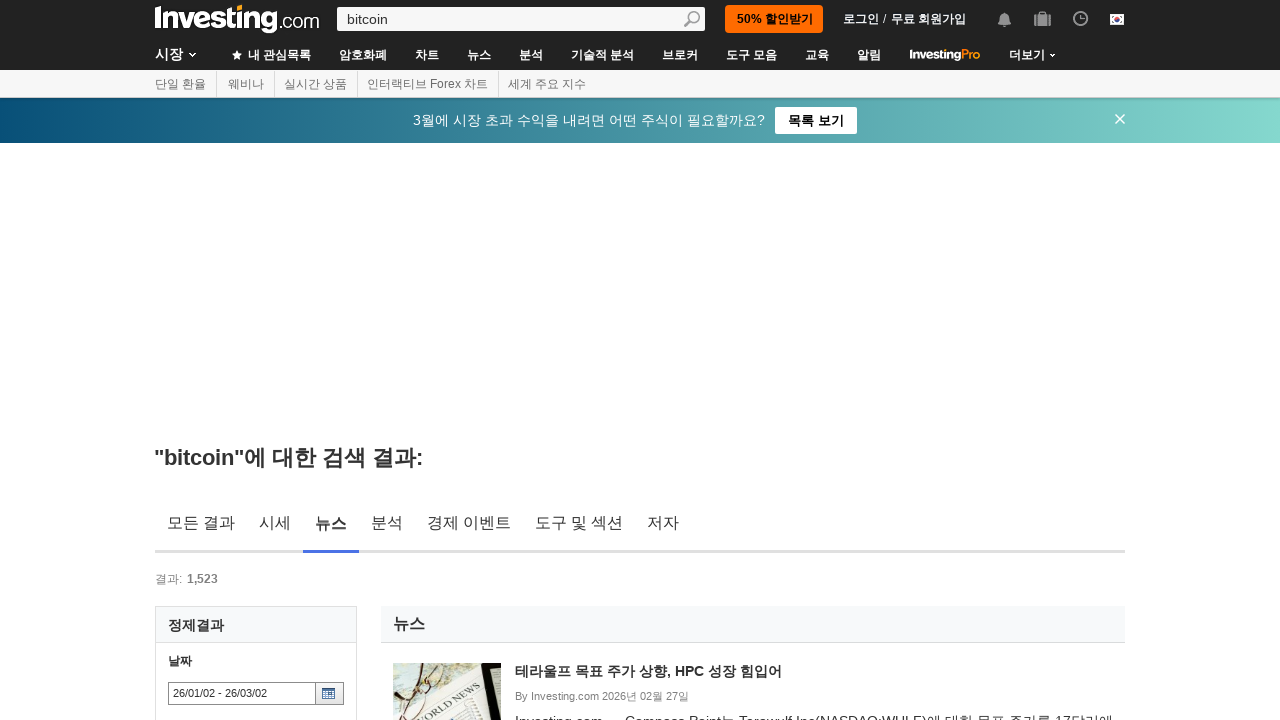

News container loaded on Investing.com Korea search page
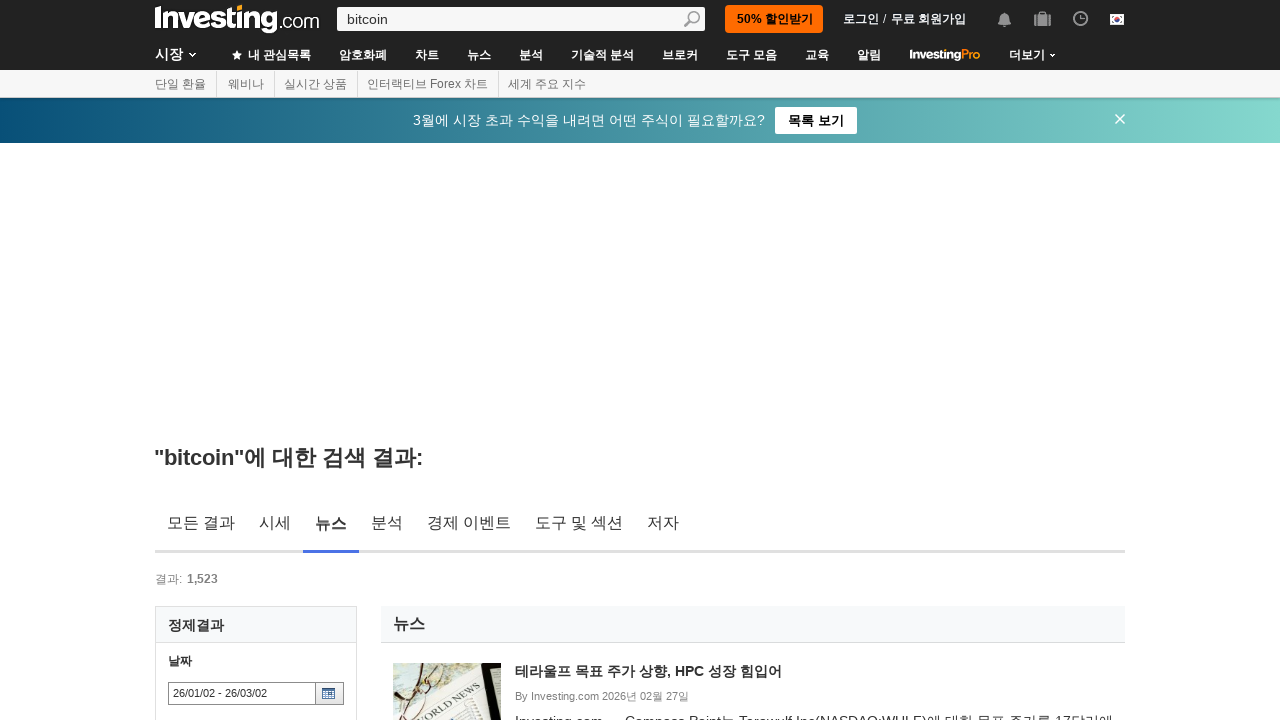

Article links appeared in news container
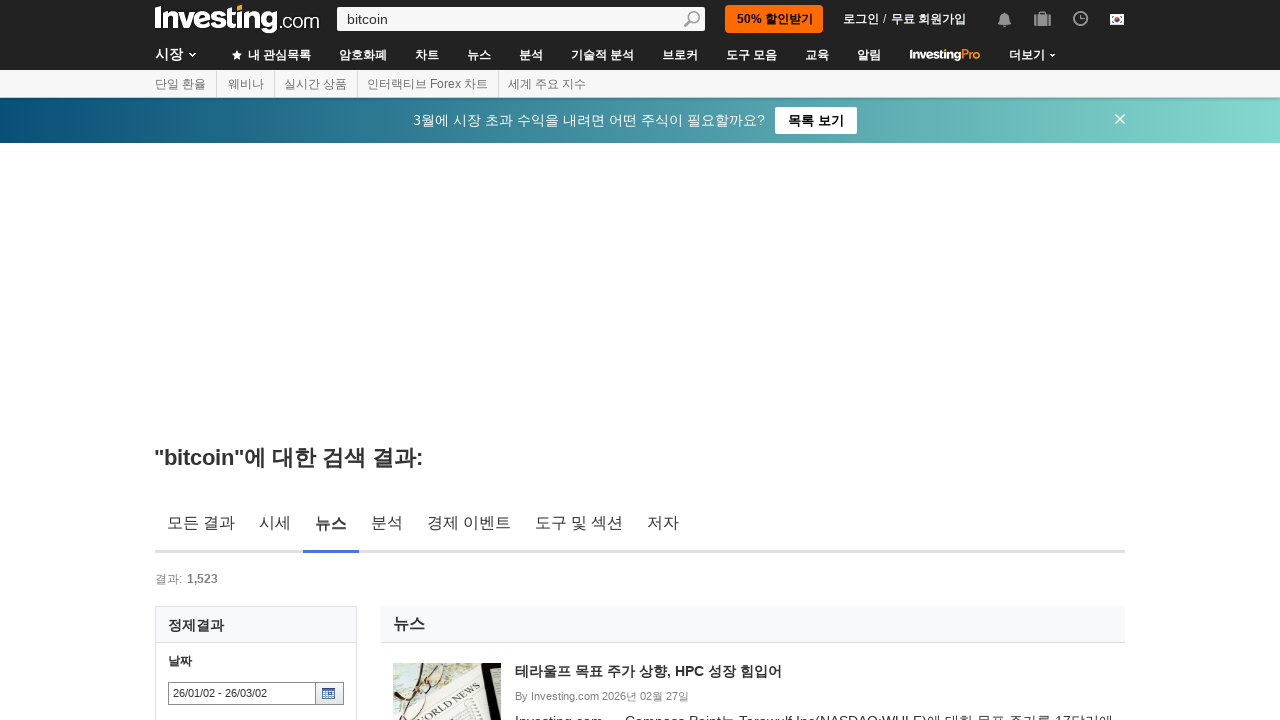

Scrolled down to load more news articles
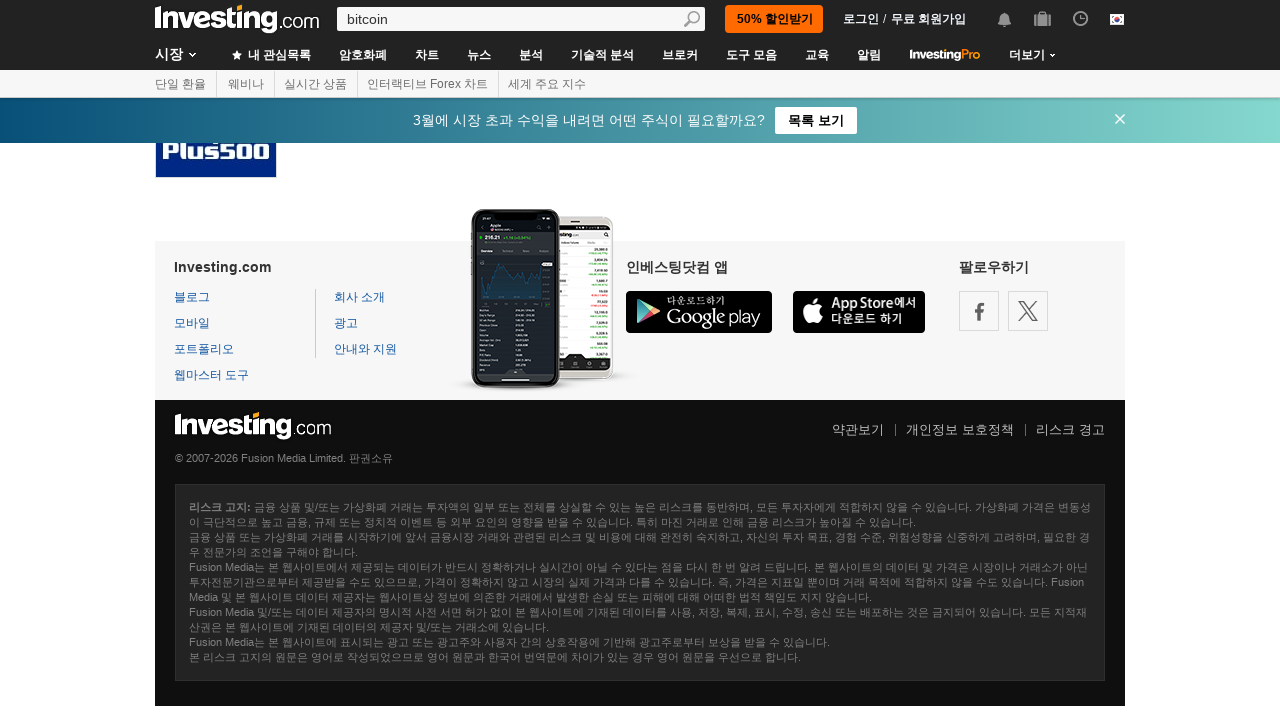

Waited 2 seconds for new content to load
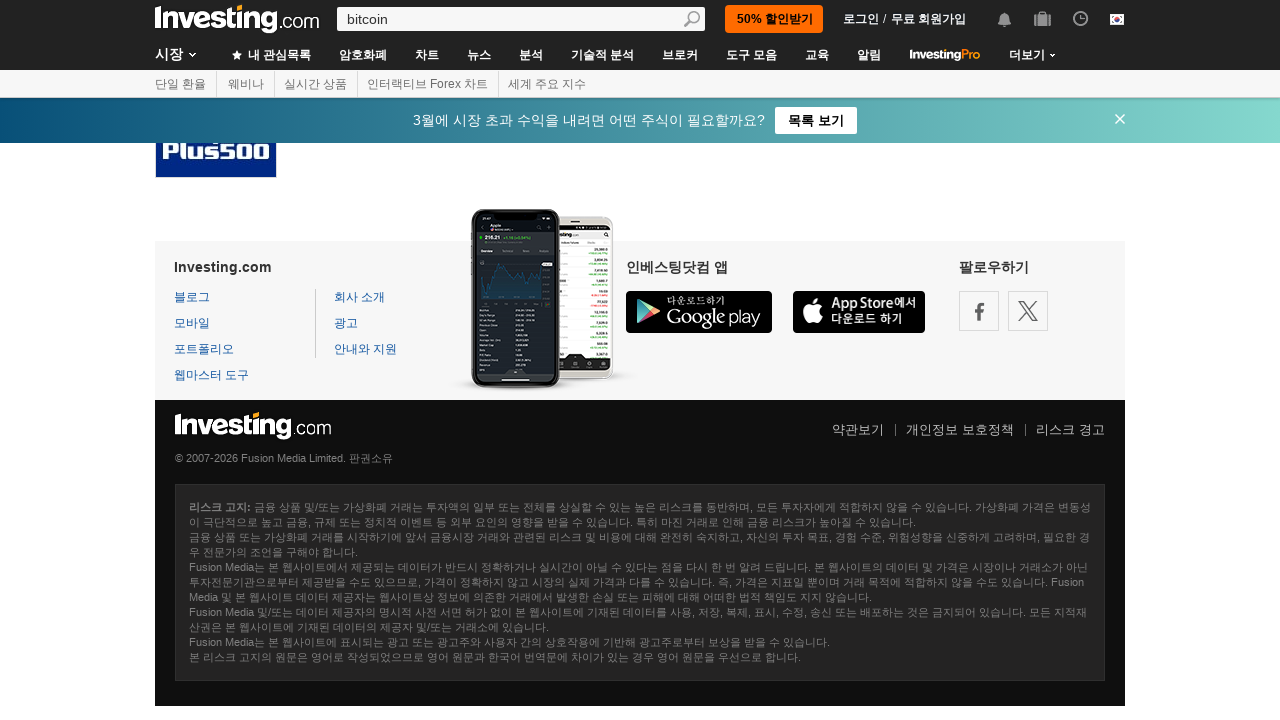

Scrolled down again to load additional articles
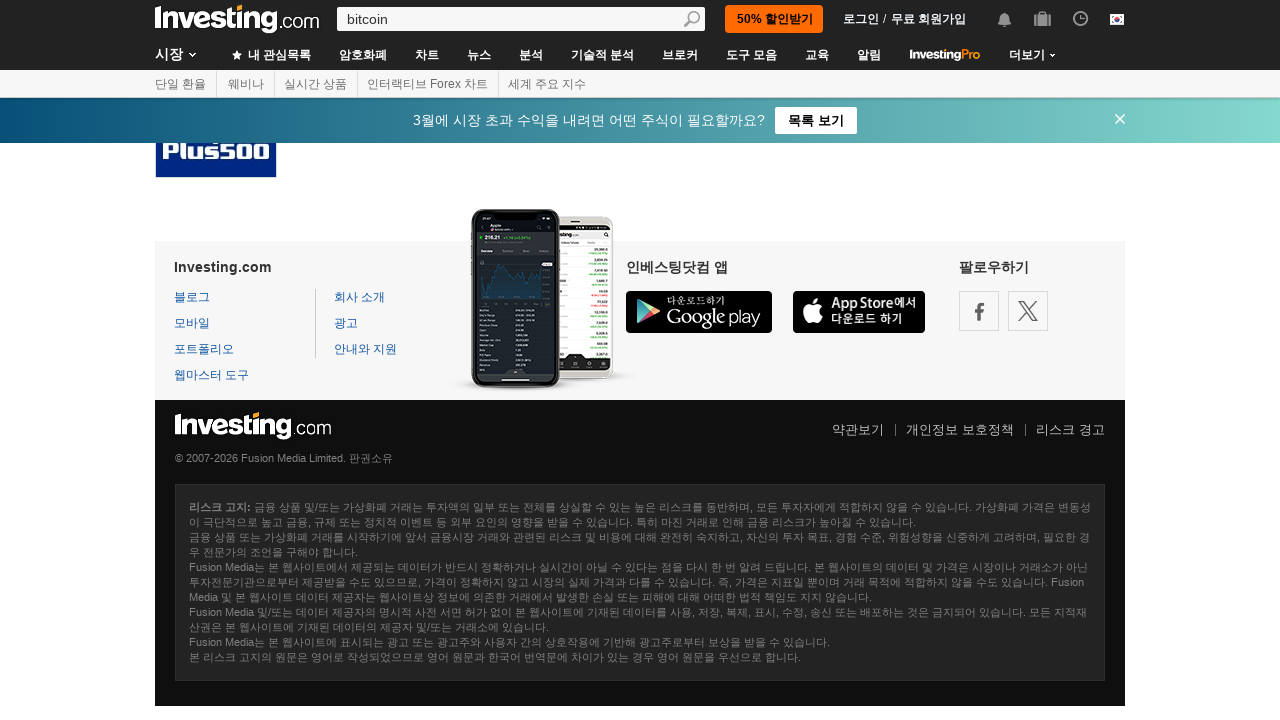

Verified additional article links loaded after second scroll
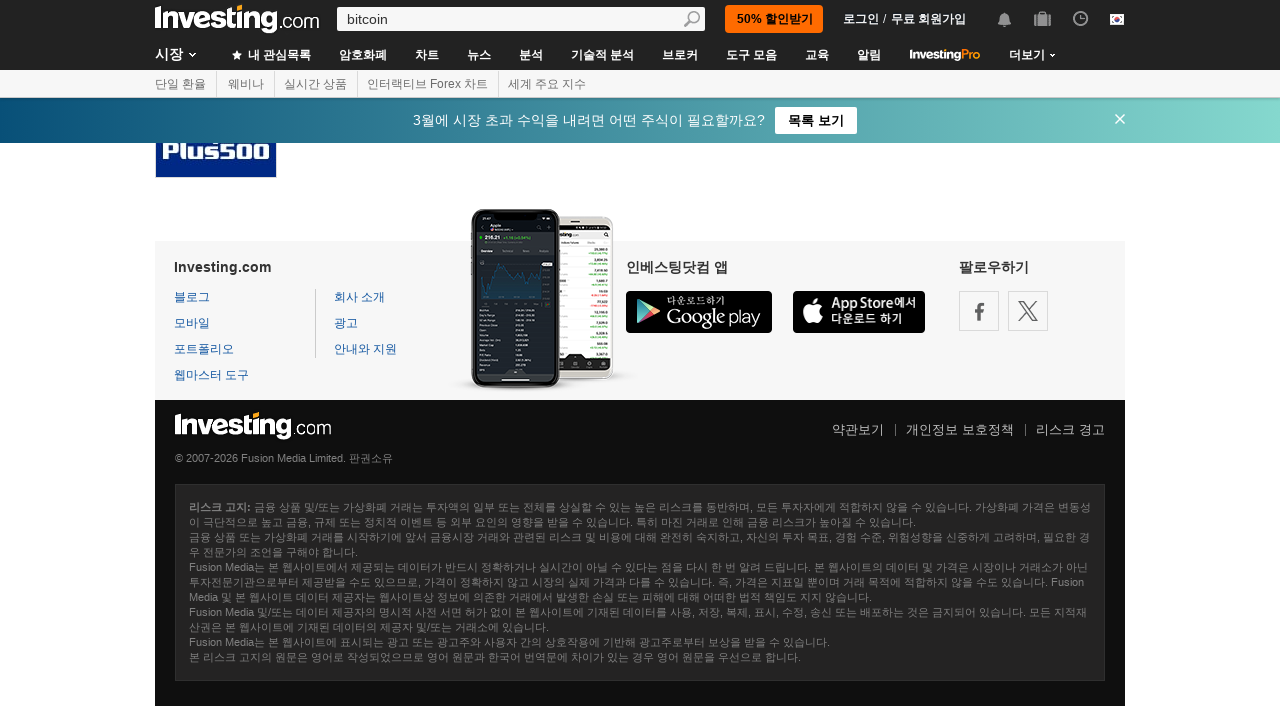

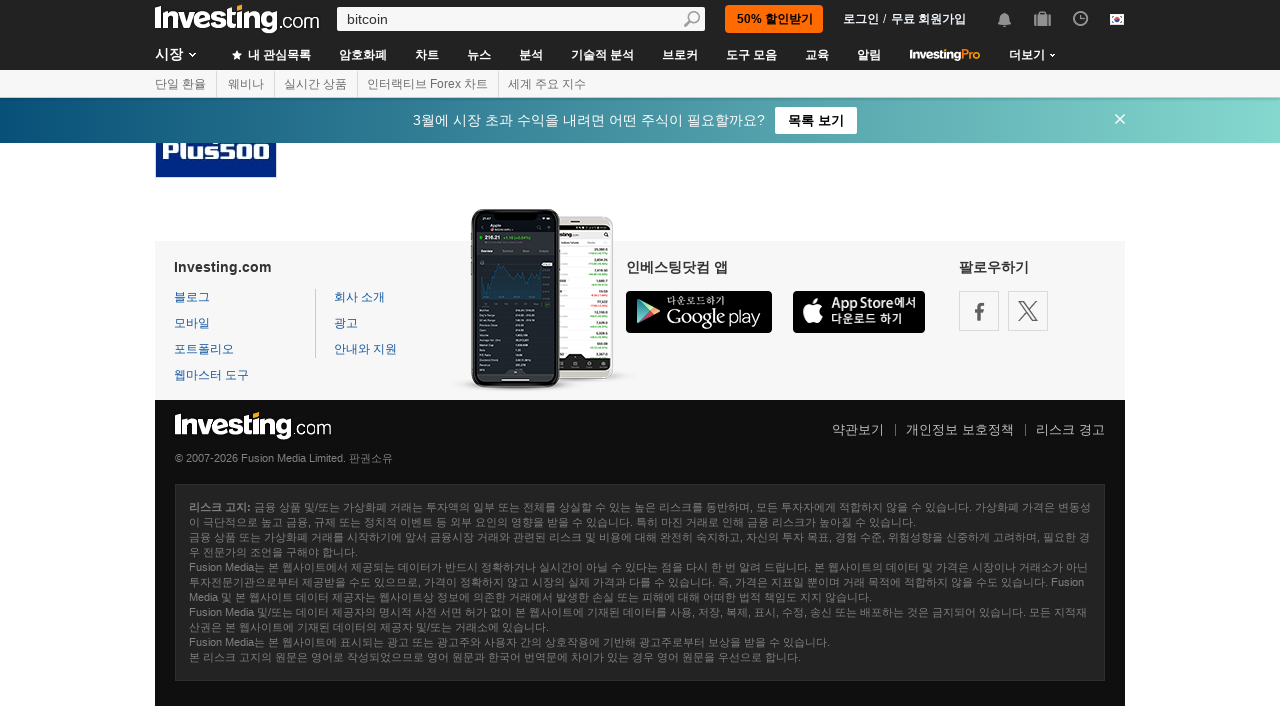